Tests double-click functionality on a button element and verifies the action is performed

Starting URL: https://demoqa.com/buttons

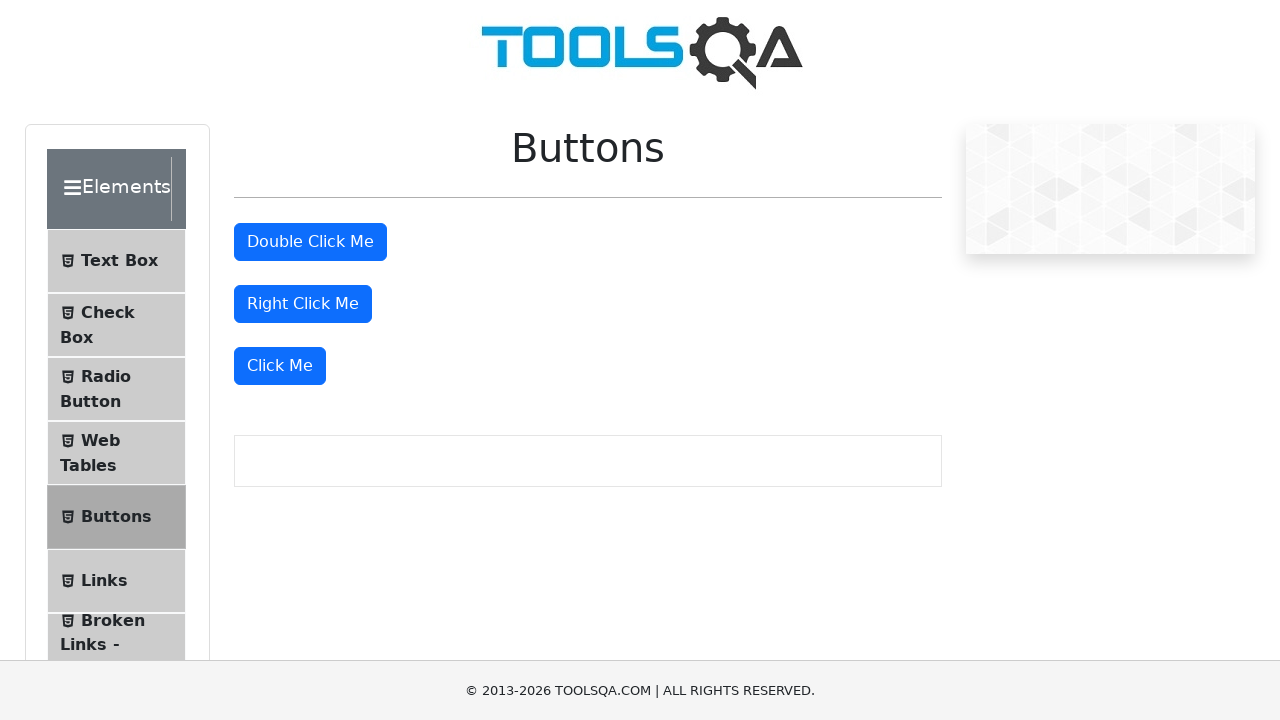

Double-clicked the double-click button element at (310, 242) on #doubleClickBtn
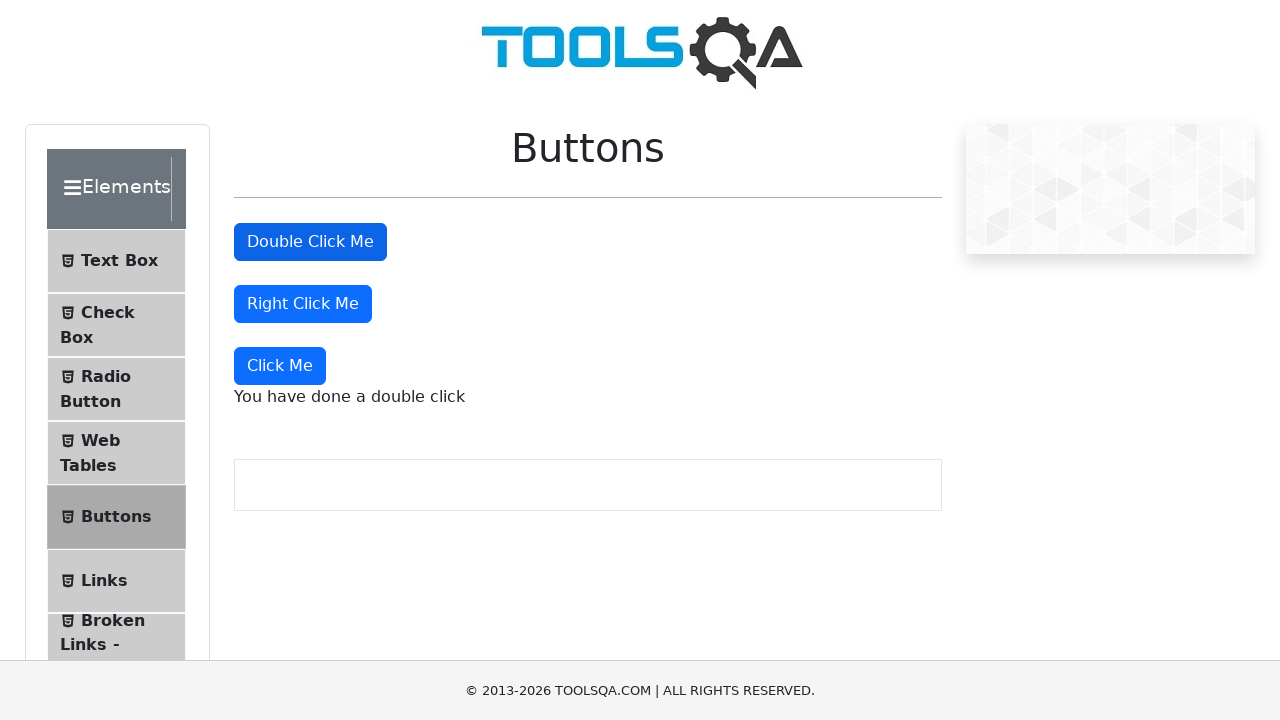

Double-click message appeared on the page
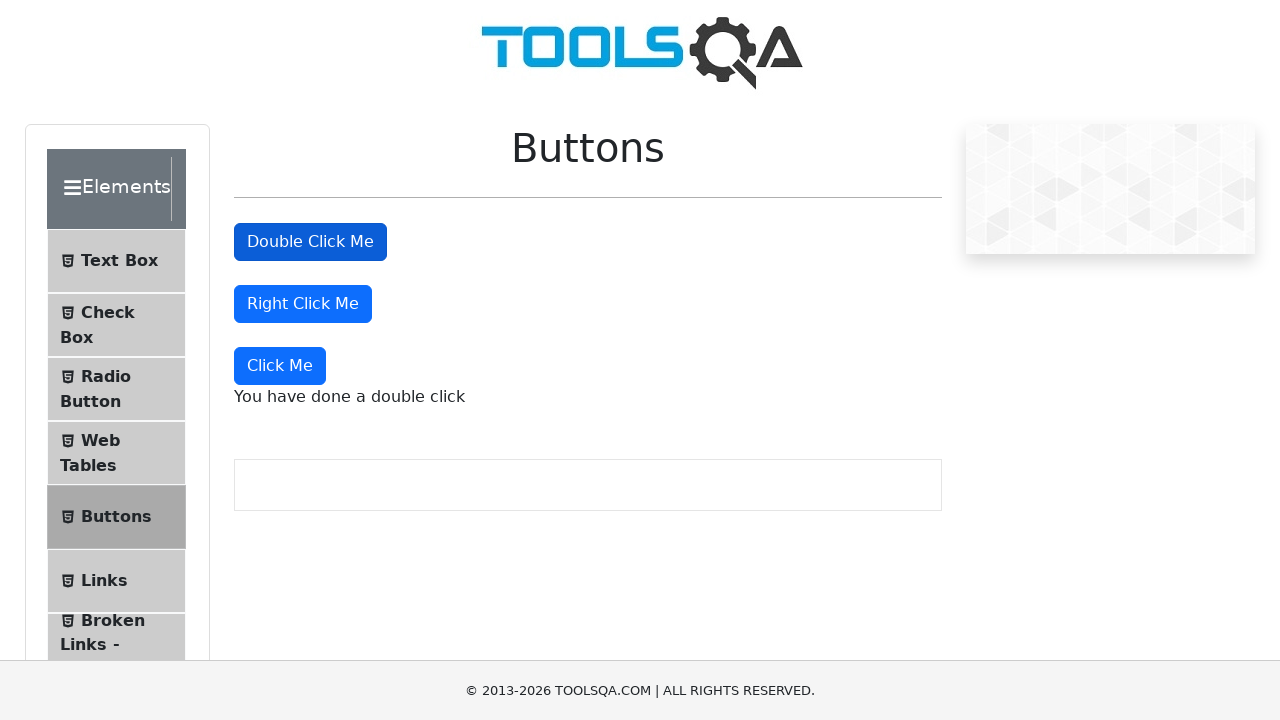

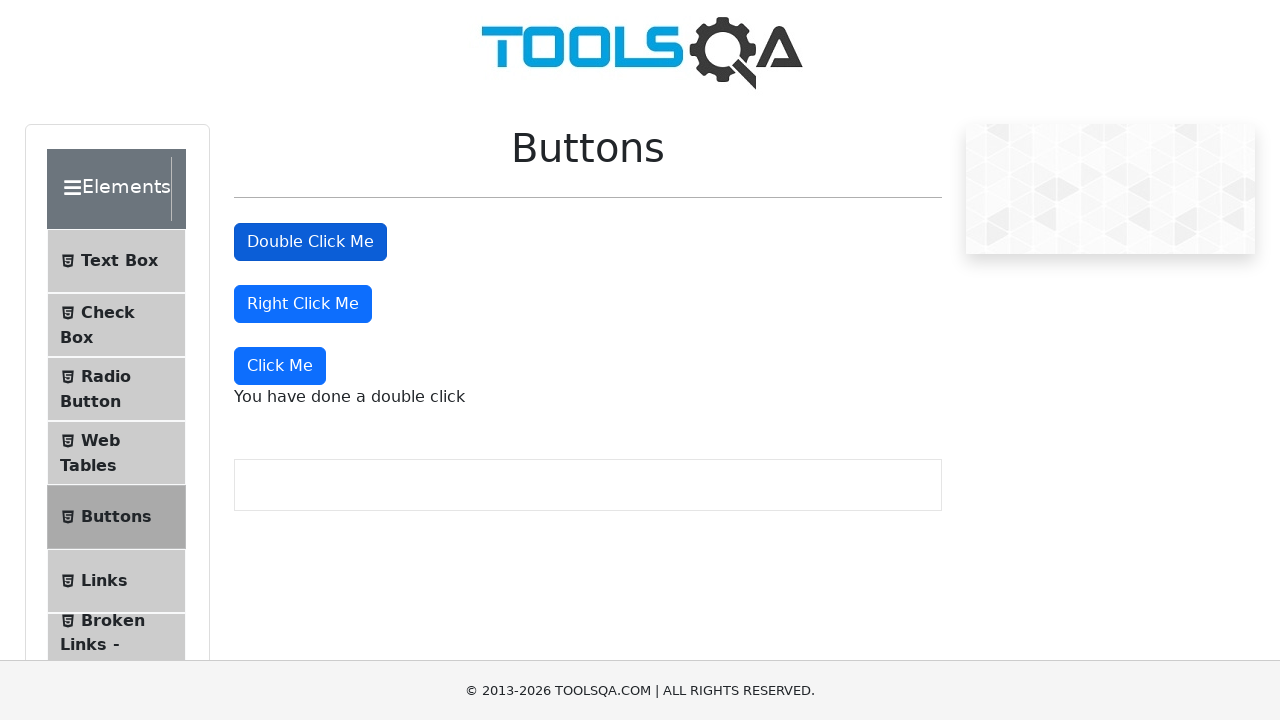